Waits for a text box element to become visible on the page and then enters text into it

Starting URL: http://only-testing-blog.blogspot.in/2014/01/textbox.html

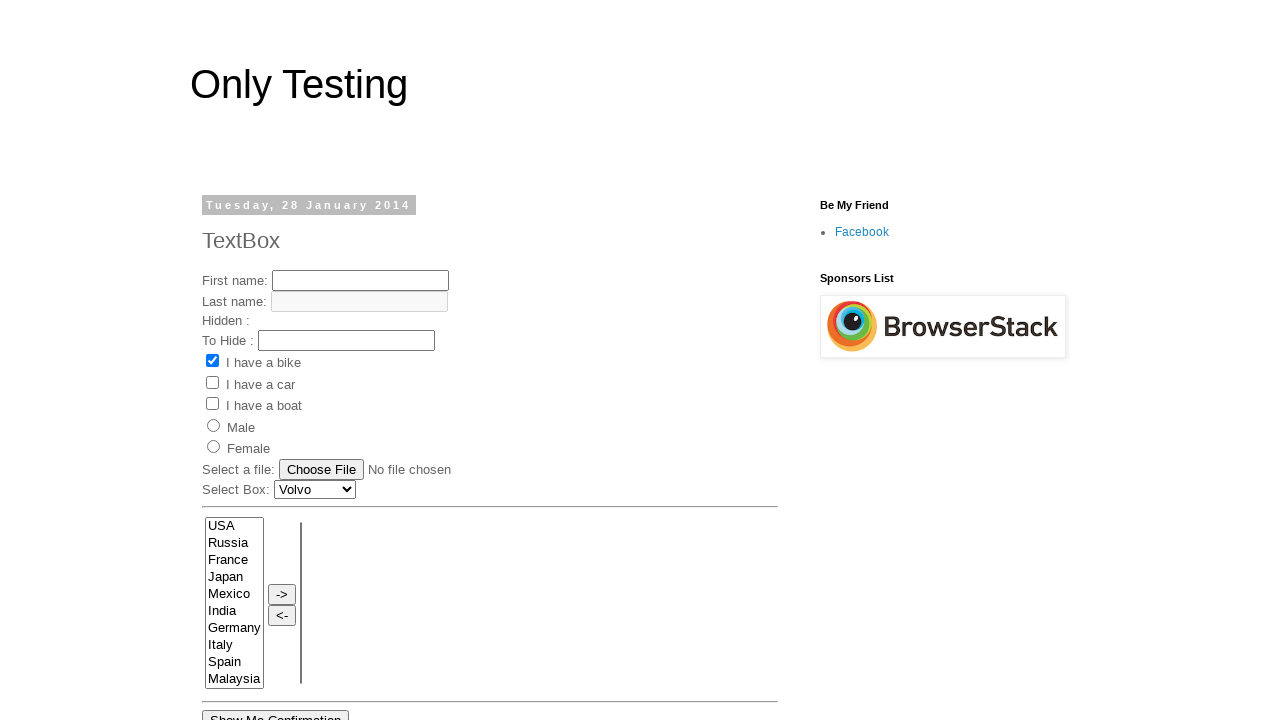

Waited for text box with id 'text3' to become visible
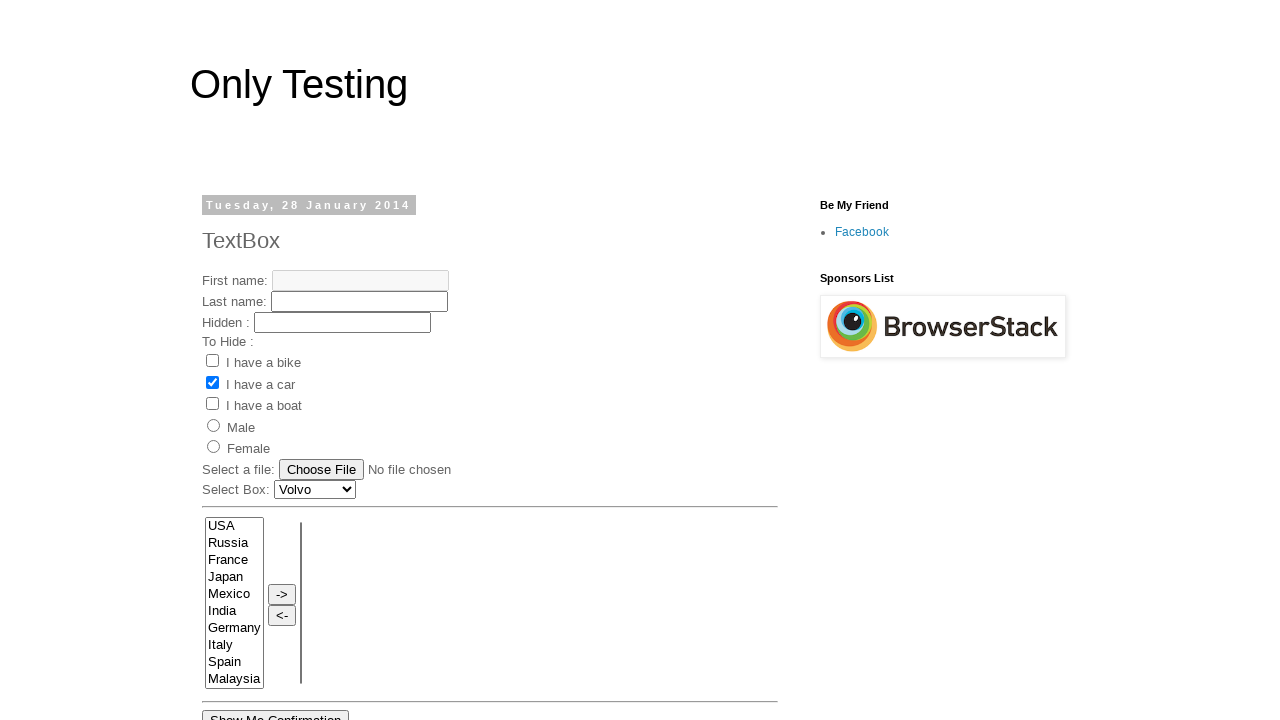

Entered text 'Text box is visible now' into the visible text box on //input[@id='text3']
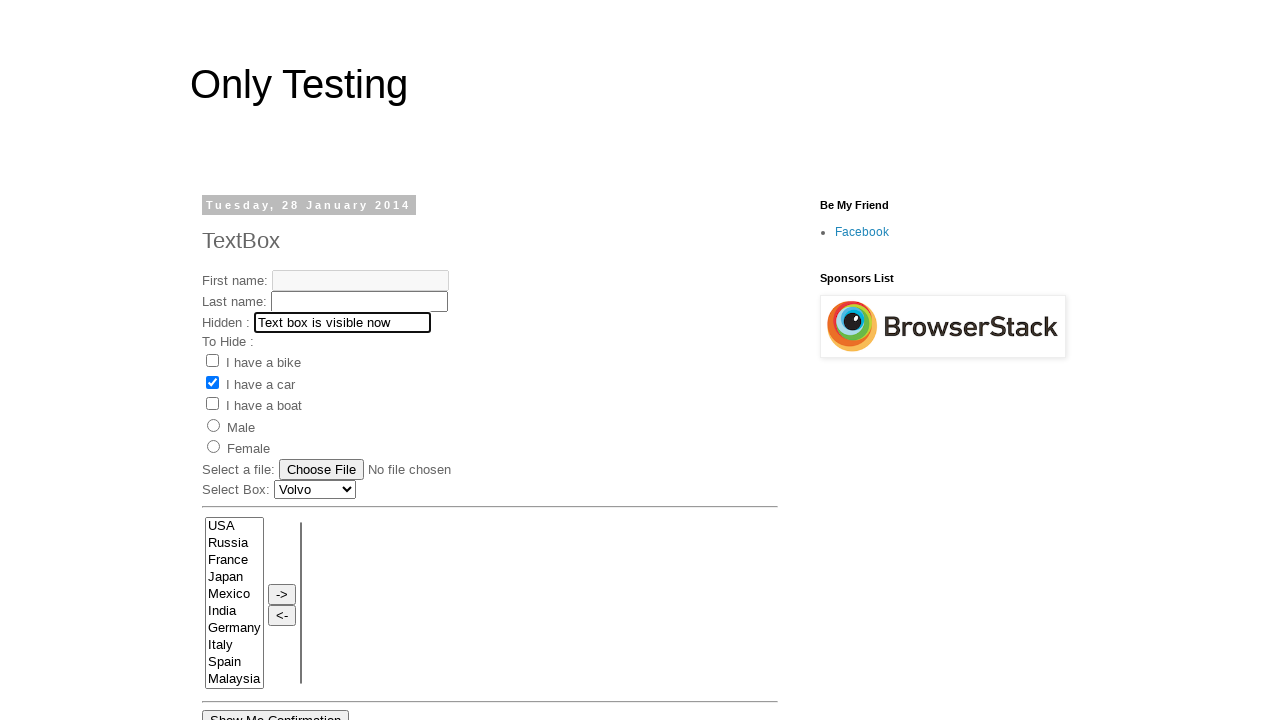

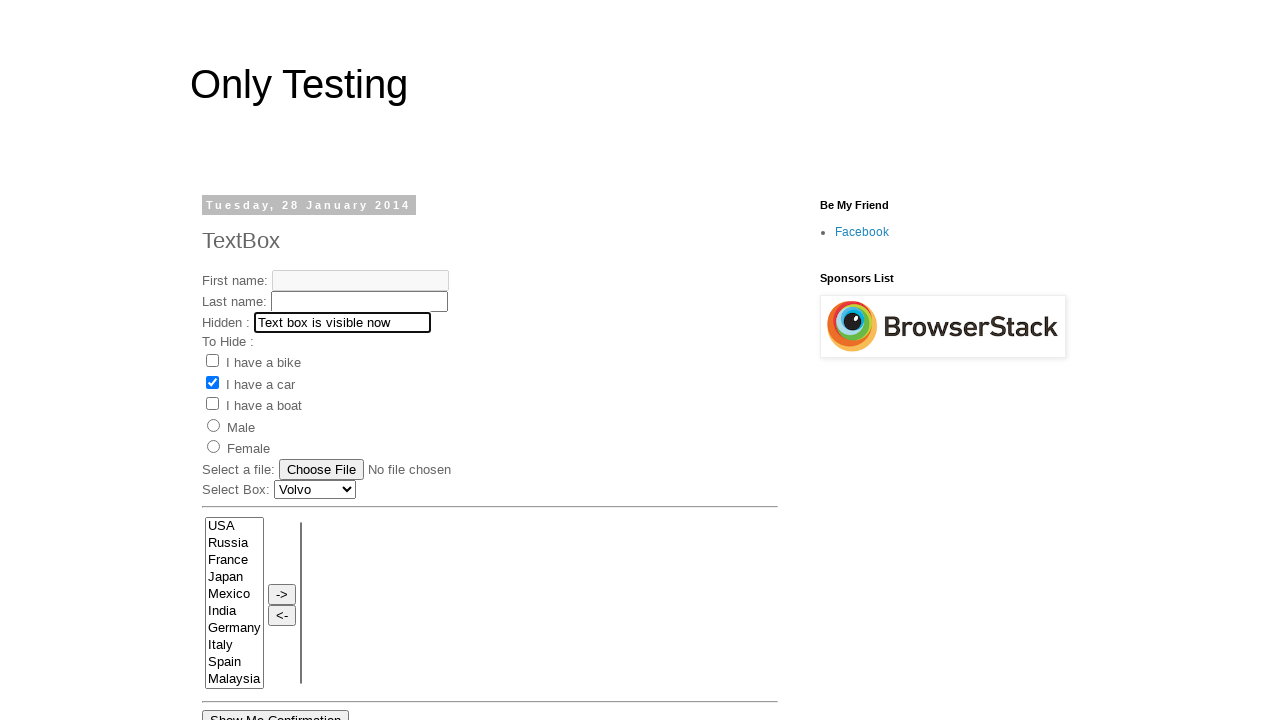